Tests form submission on W3Schools TryIt page by switching to an iframe, filling in first and last name fields, and clicking the submit button

Starting URL: https://www.w3schools.com/tags/tryit.asp?filename=tryhtml5_input_type_submit

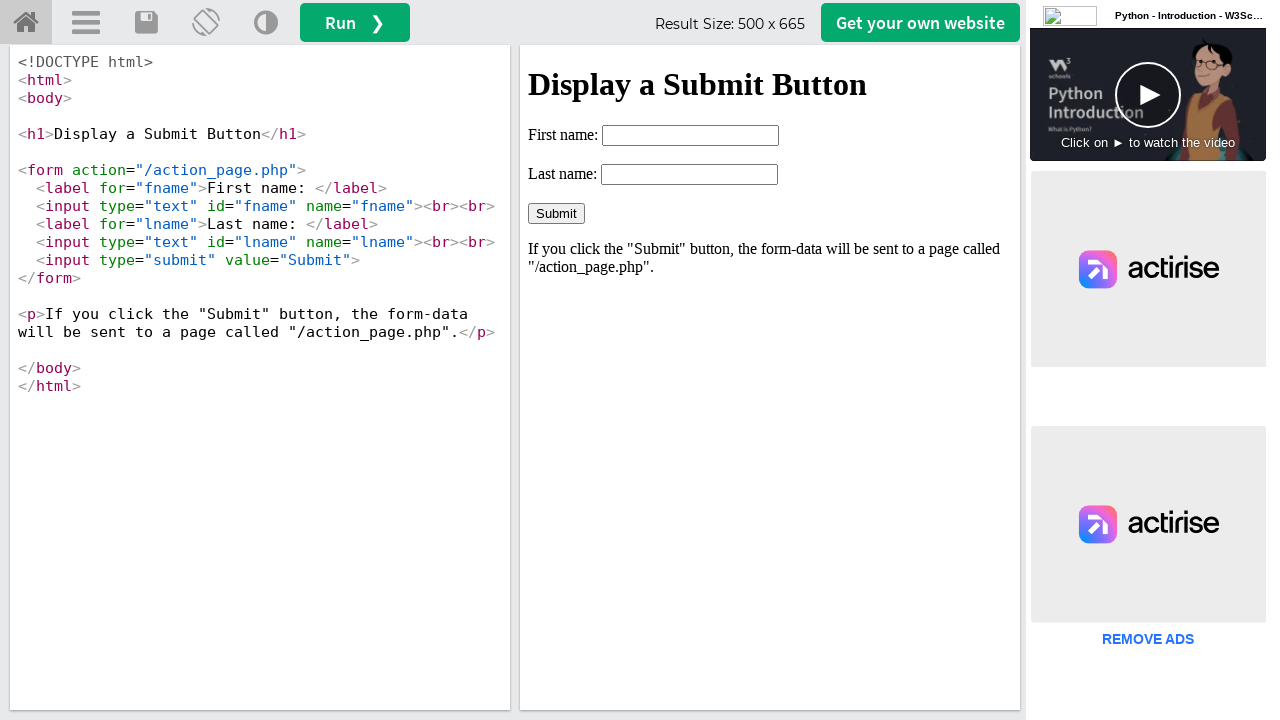

Located iframe with id 'iframeResult' containing the form
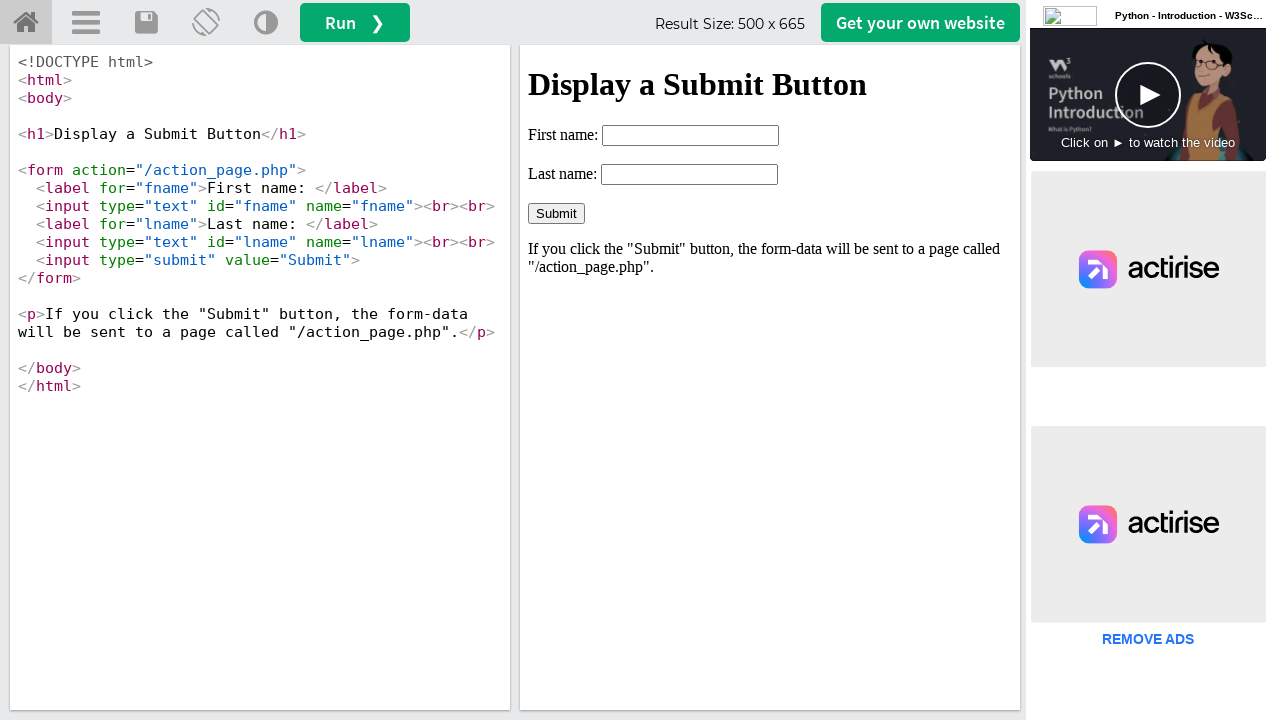

Filled first name field with 'abdul' on #iframeResult >> internal:control=enter-frame >> input[name='fname']
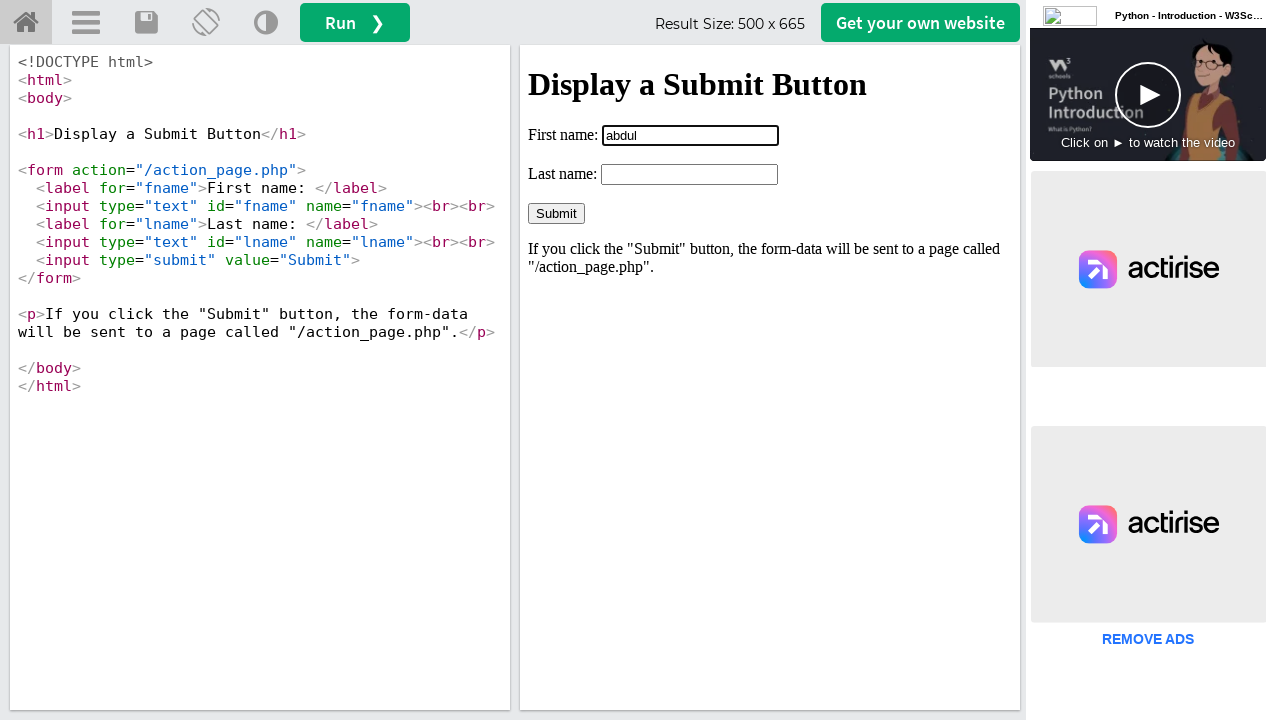

Filled last name field with 'kalam' on #iframeResult >> internal:control=enter-frame >> input[name='lname']
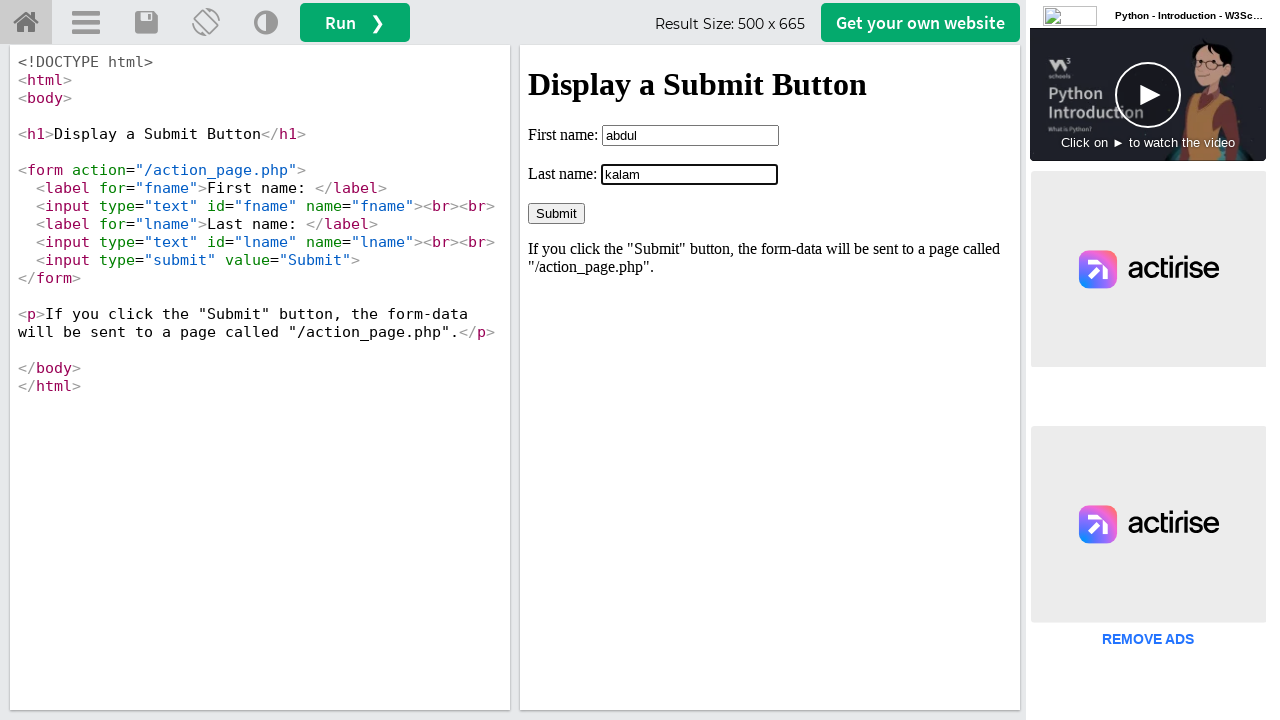

Clicked the Submit button to submit the form at (556, 213) on #iframeResult >> internal:control=enter-frame >> input[value='Submit']
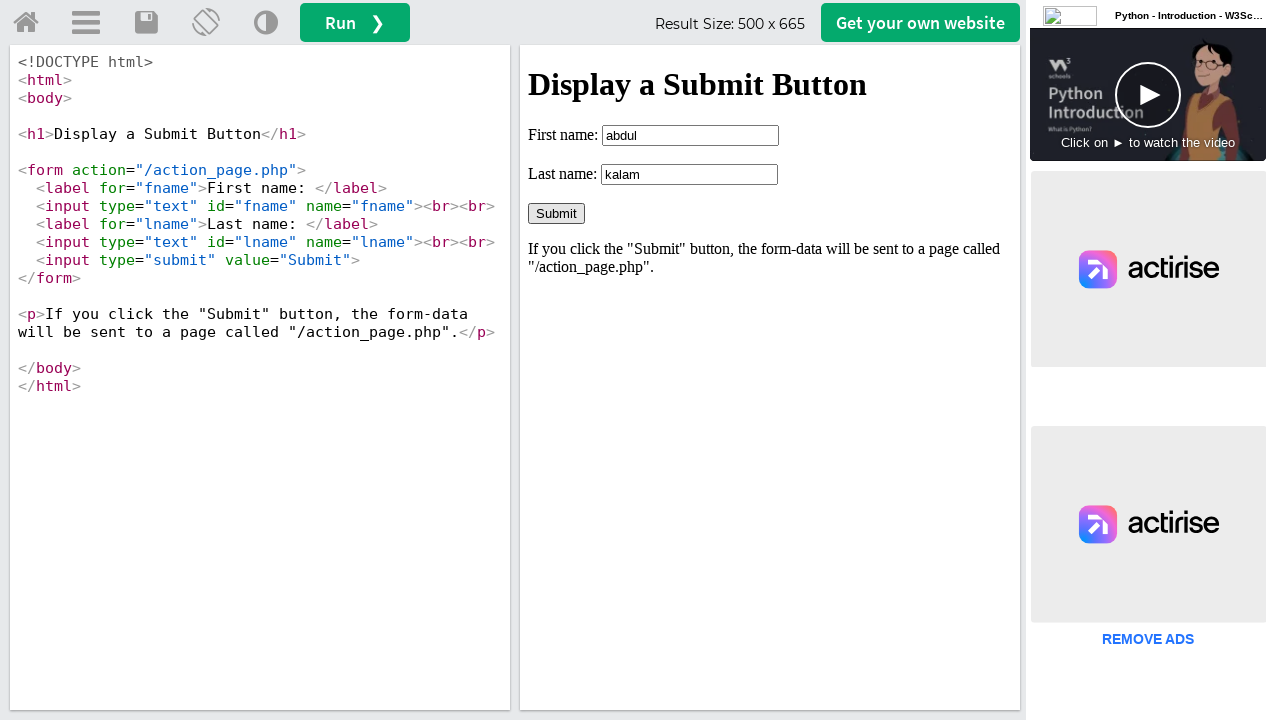

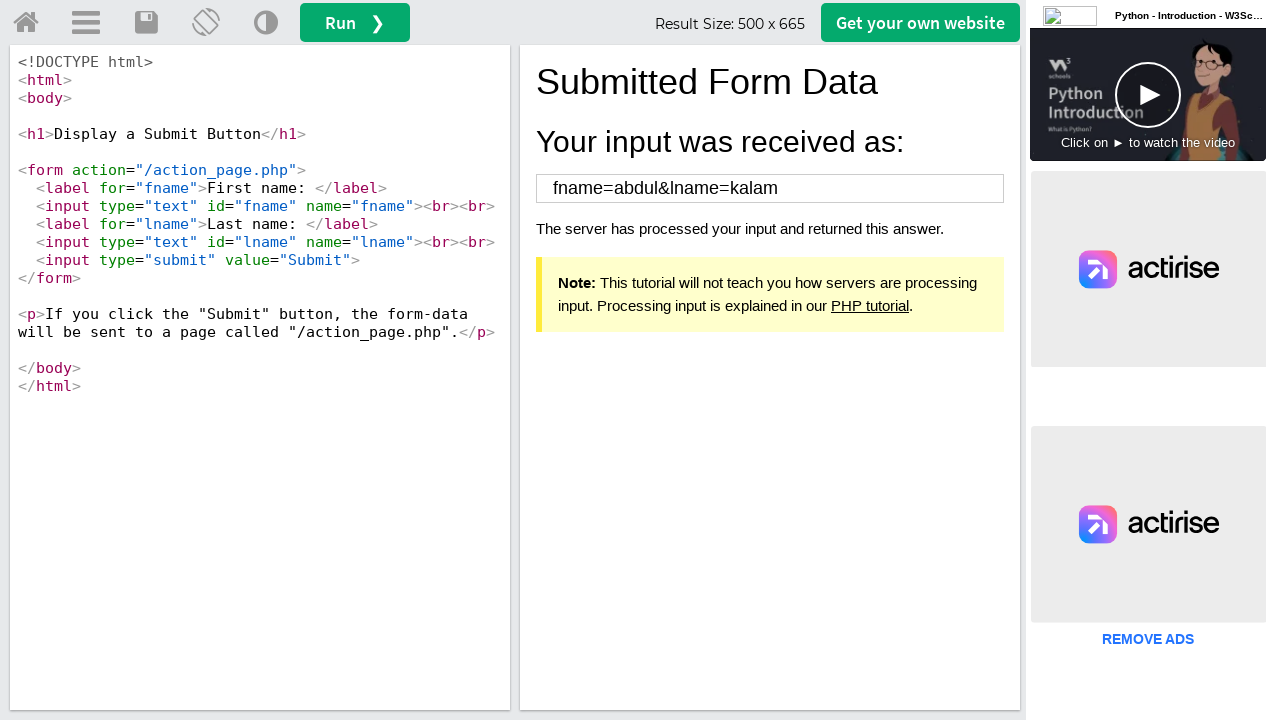